Tests filling a text input field using XPath selectors and verifying the submitted result

Starting URL: https://www.qa-practice.com/elements/input/simple

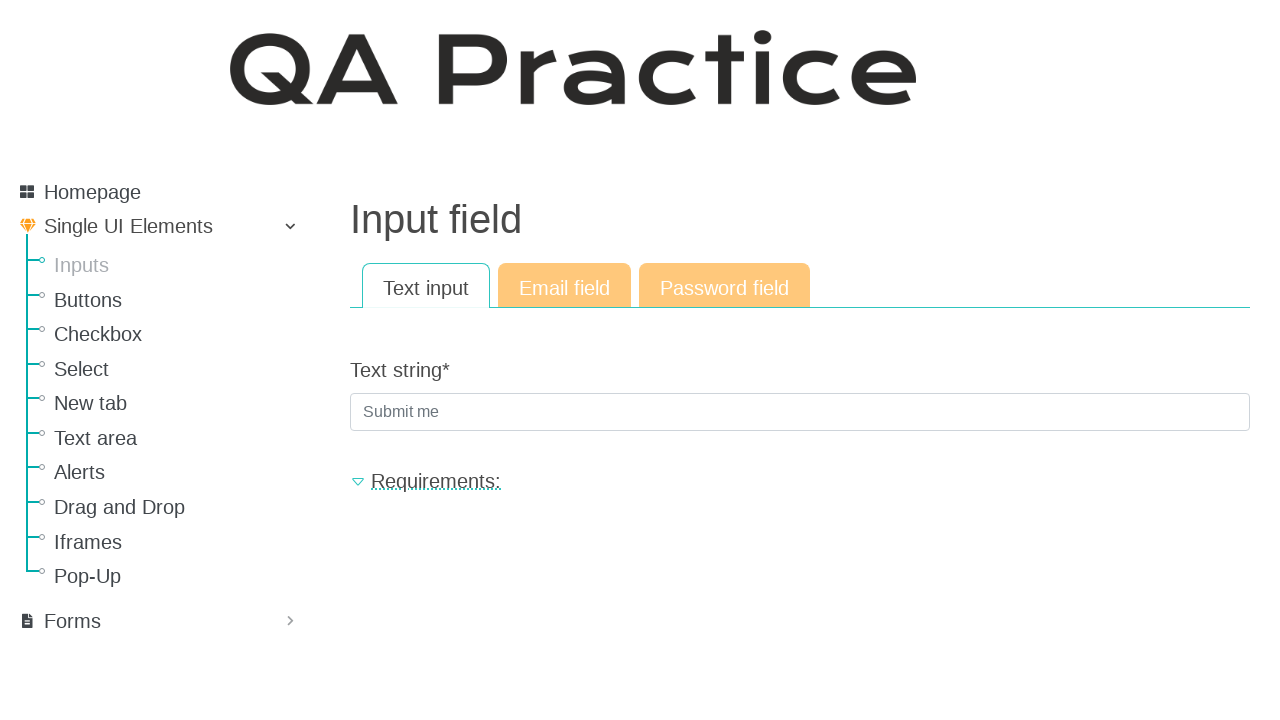

Filled text input field with 'TestMessage' using XPath selector on //input[@name='text_string']
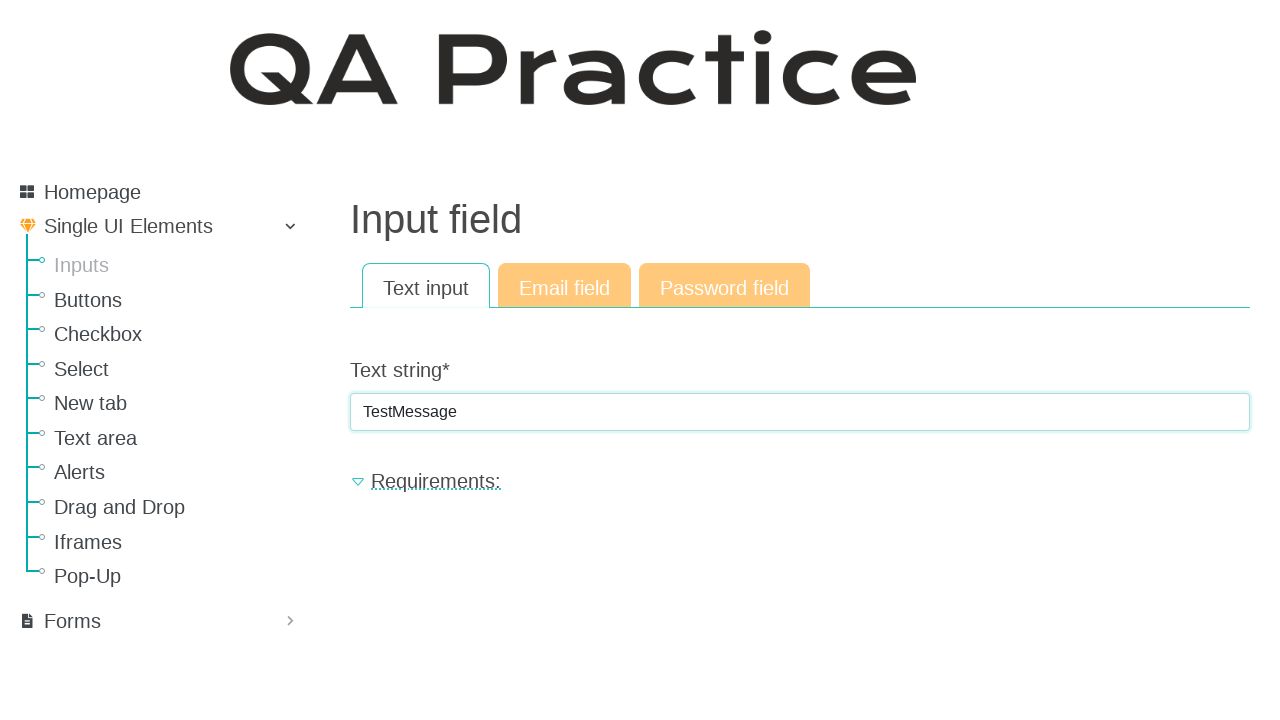

Pressed Enter to submit the form on xpath=//input[@name='text_string']
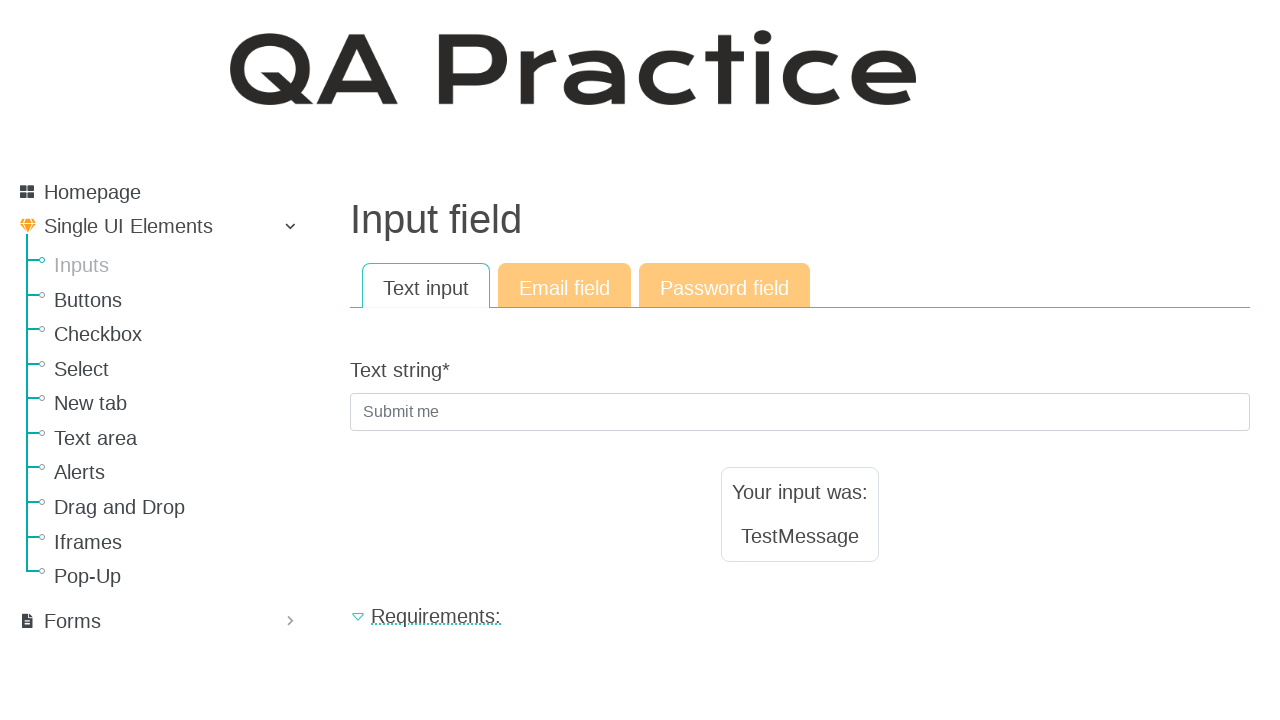

Result text element loaded on page
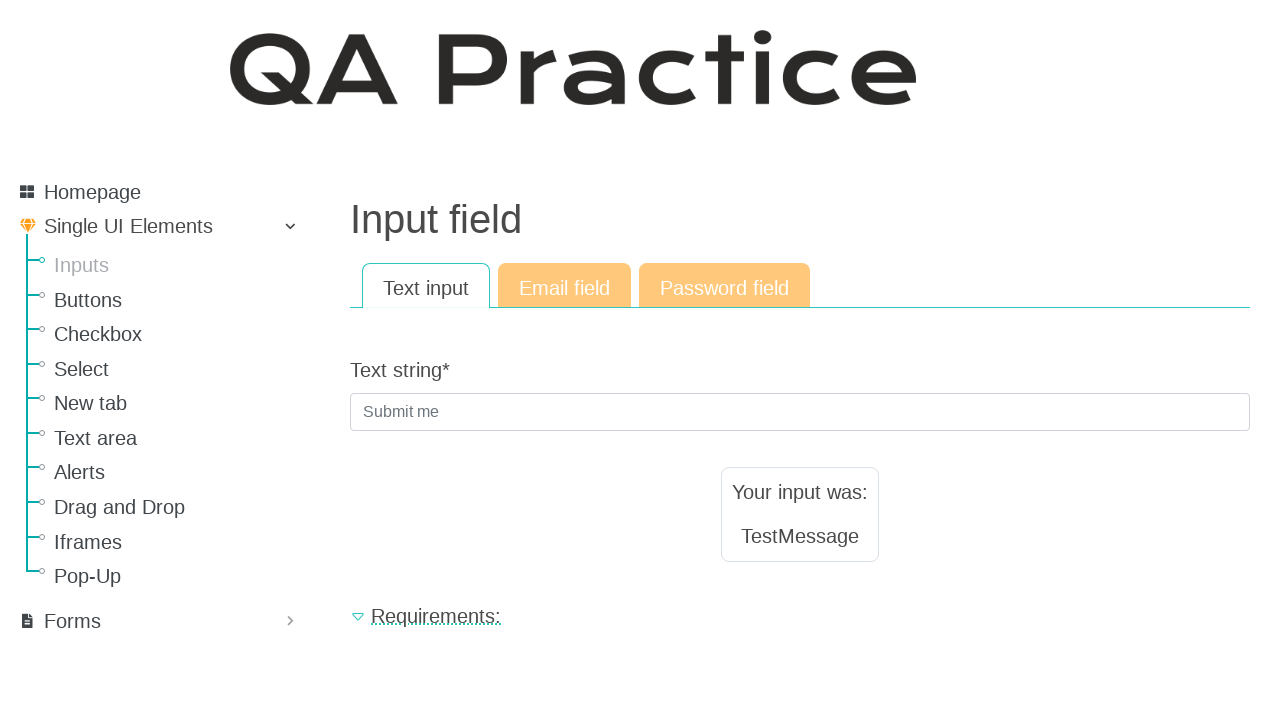

Verified result text matches submitted value 'TestMessage'
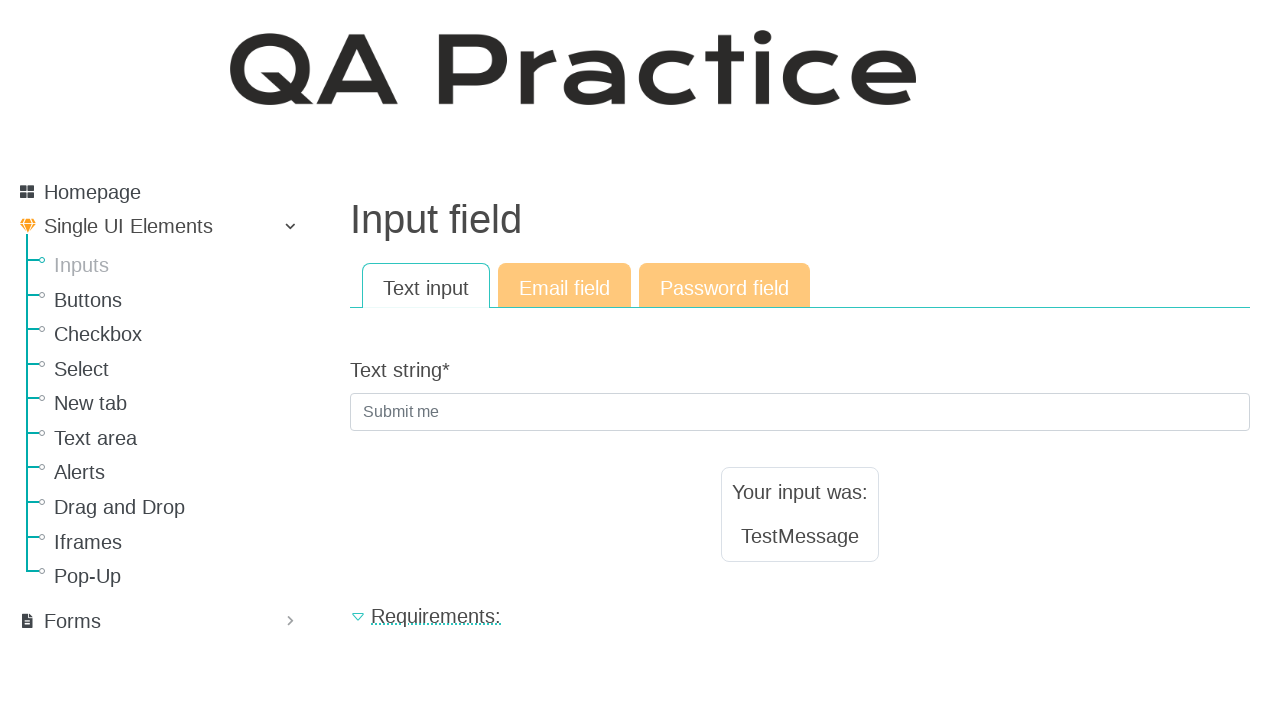

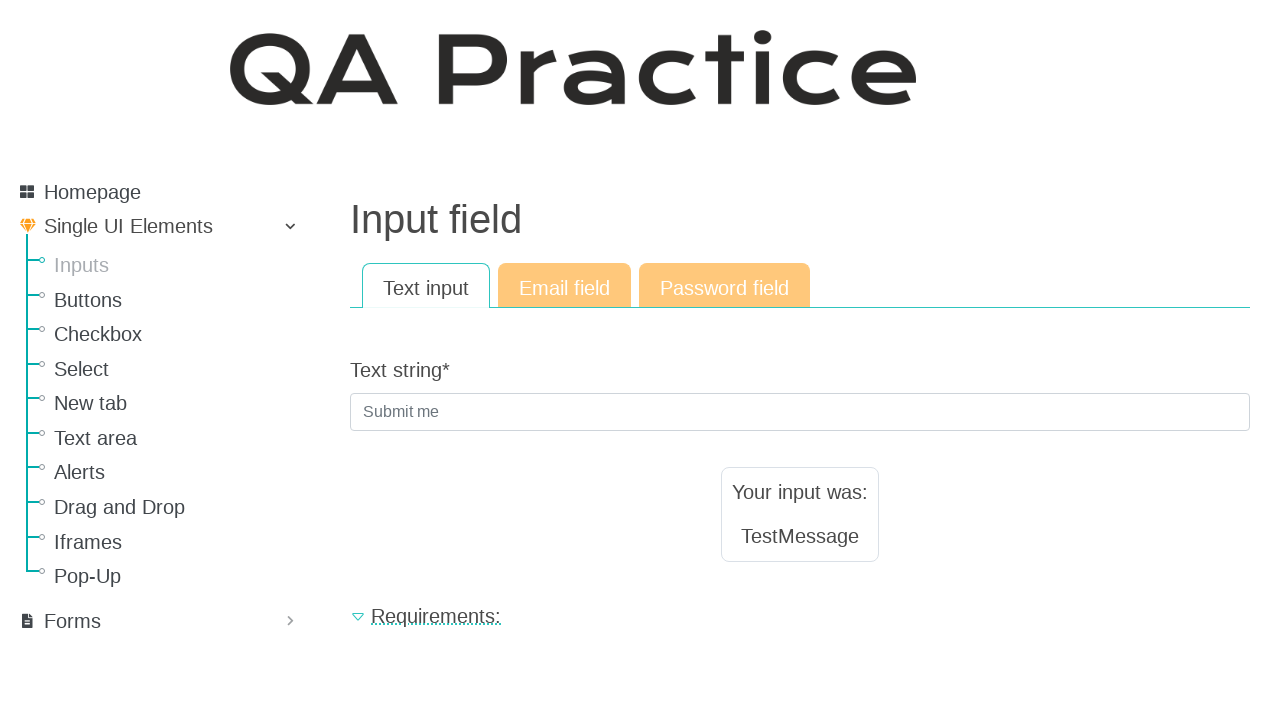